Tests large modal dialog by clicking the button to open it and verifying the modal content is displayed correctly

Starting URL: https://demoqa.com/modal-dialogs

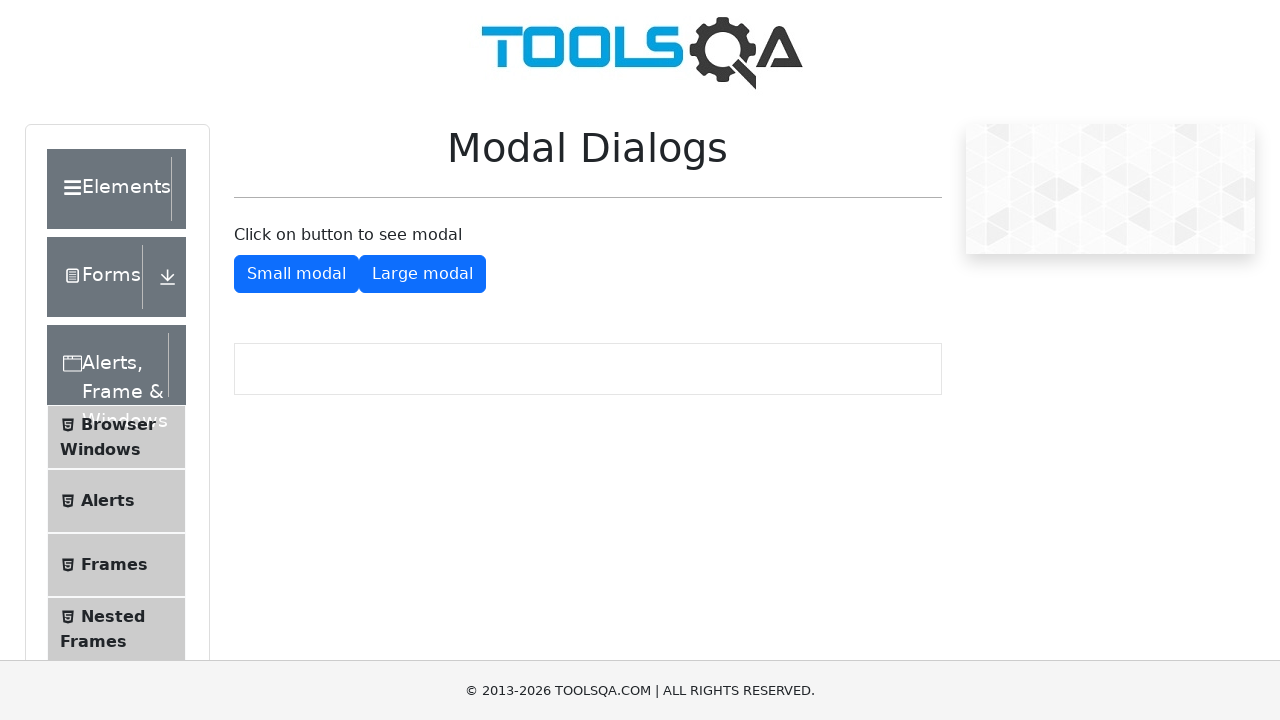

Clicked button to open large modal dialog at (422, 274) on #showLargeModal
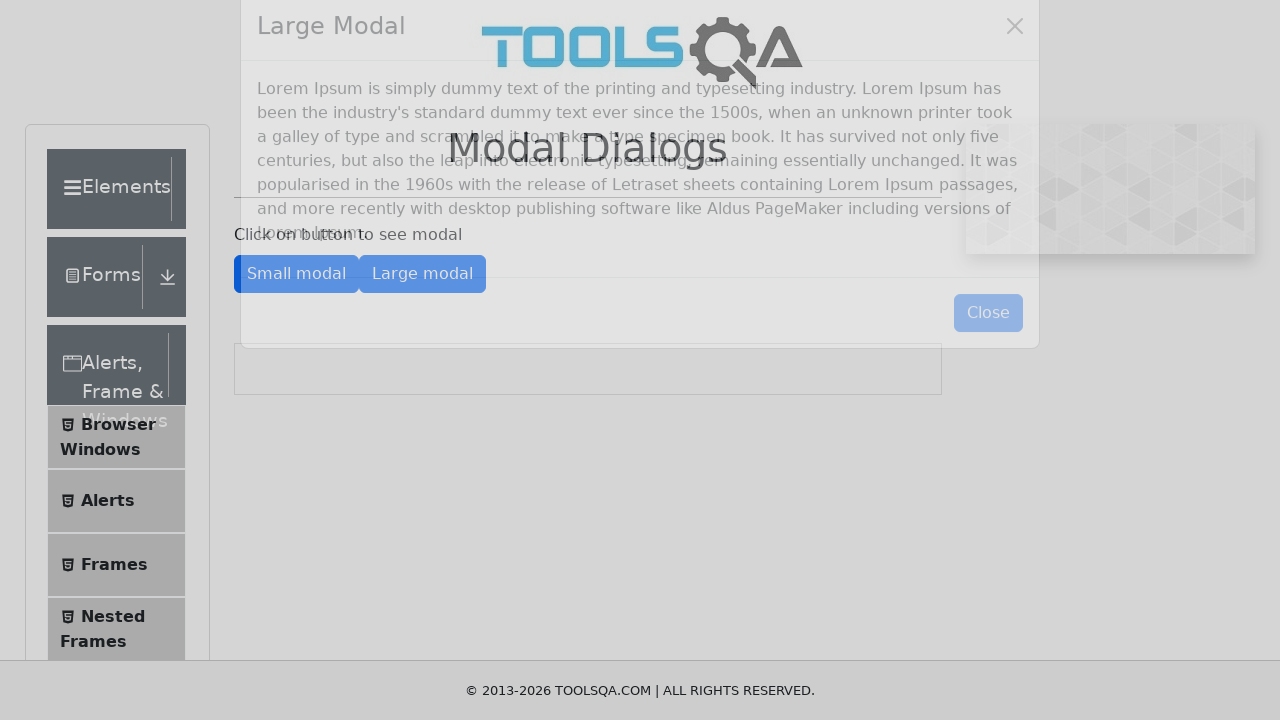

Large modal dialog became visible
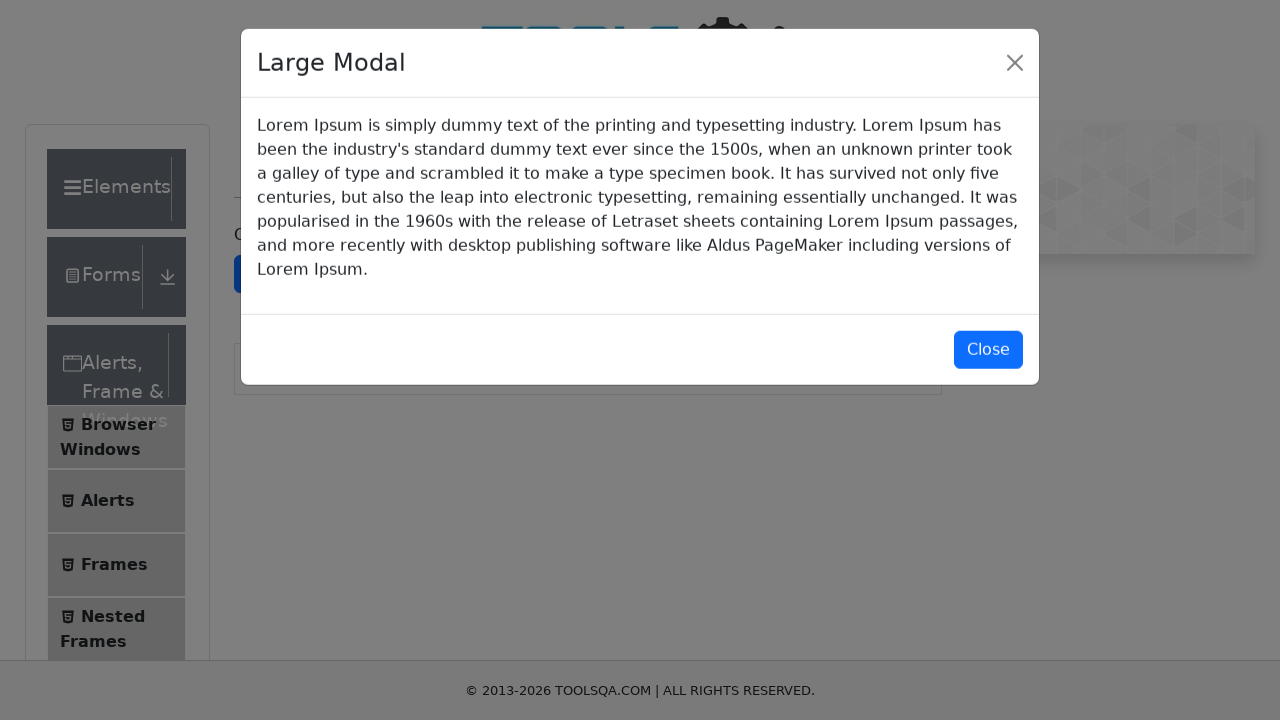

Located large modal element
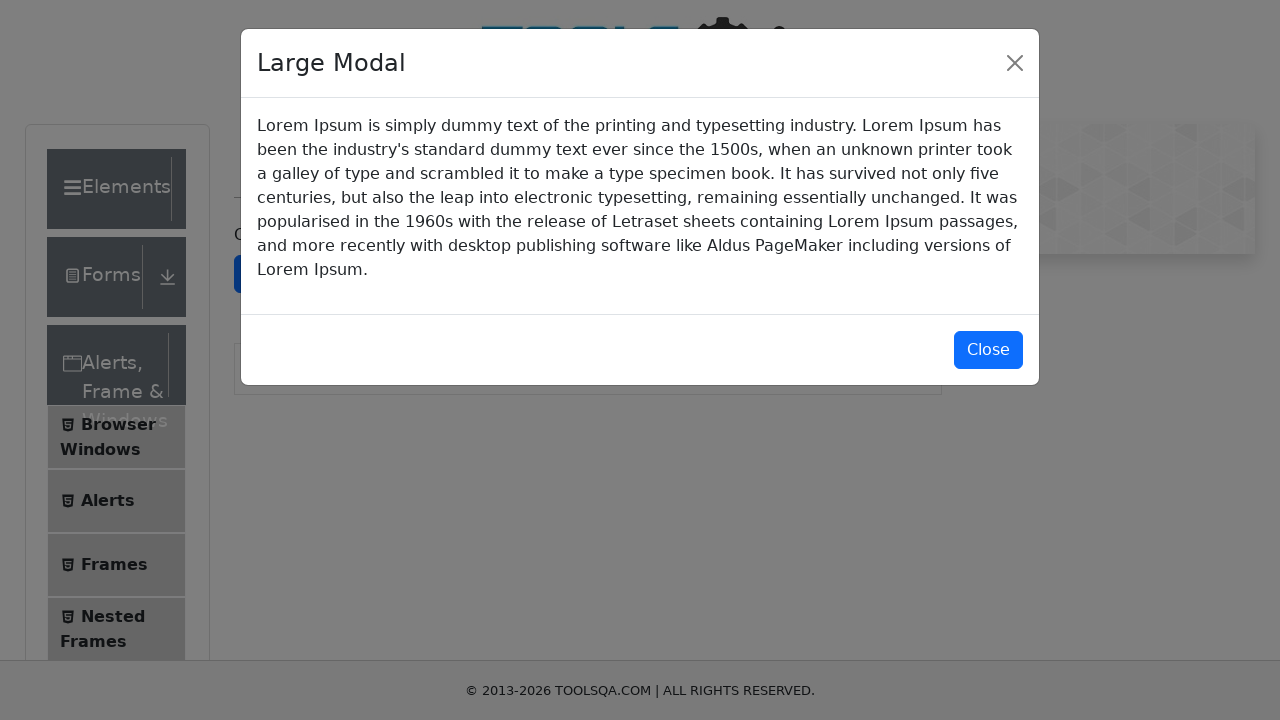

Verified large modal is visible
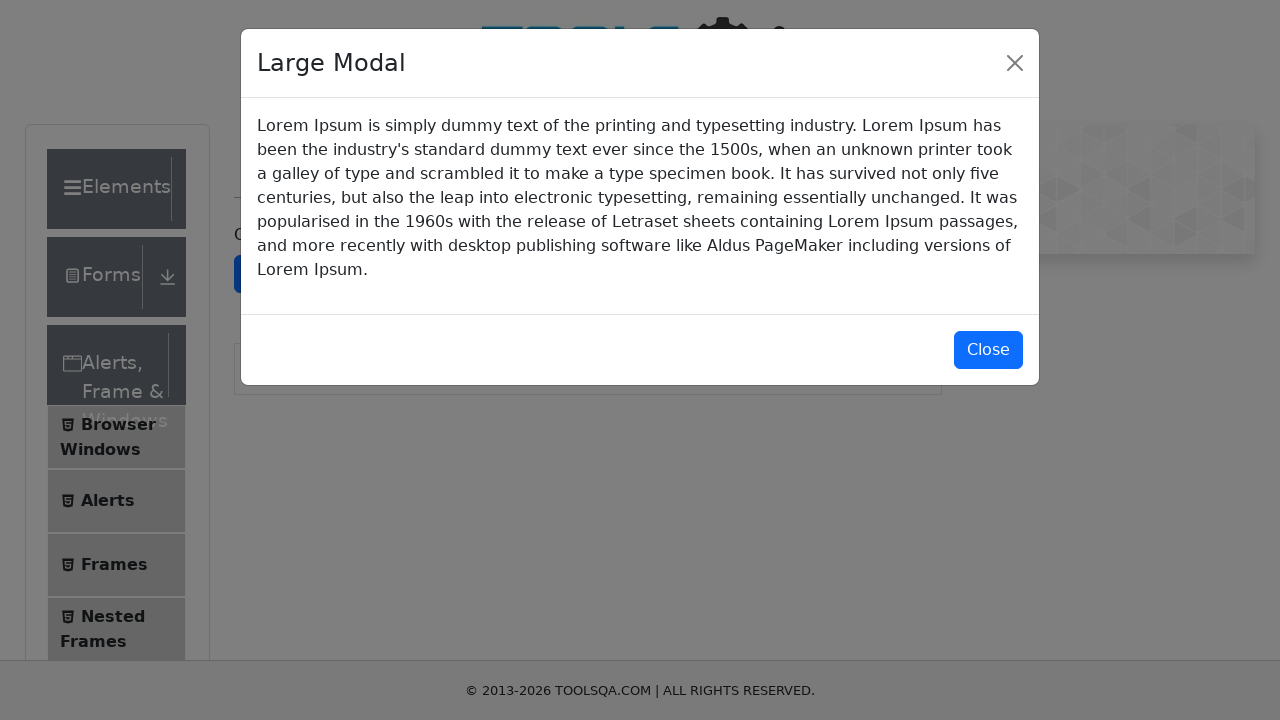

Verified modal header contains 'Large Modal' text
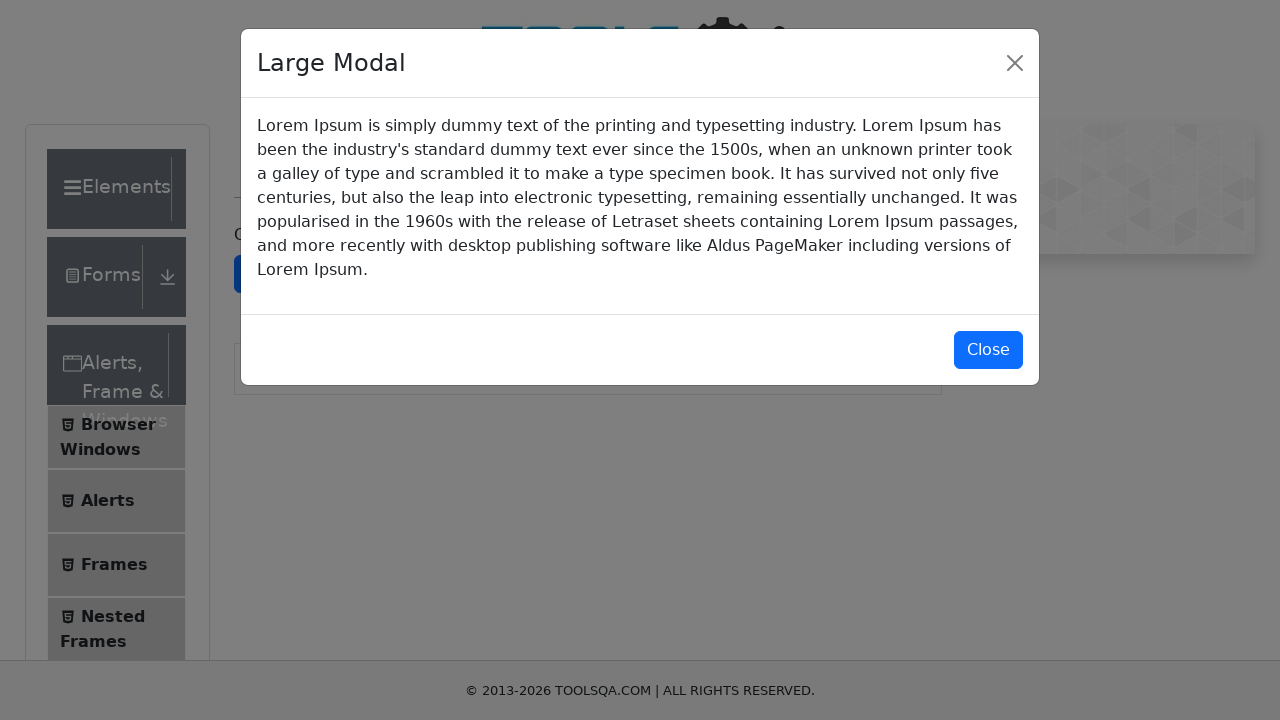

Verified modal body text matches expected Lorem Ipsum content
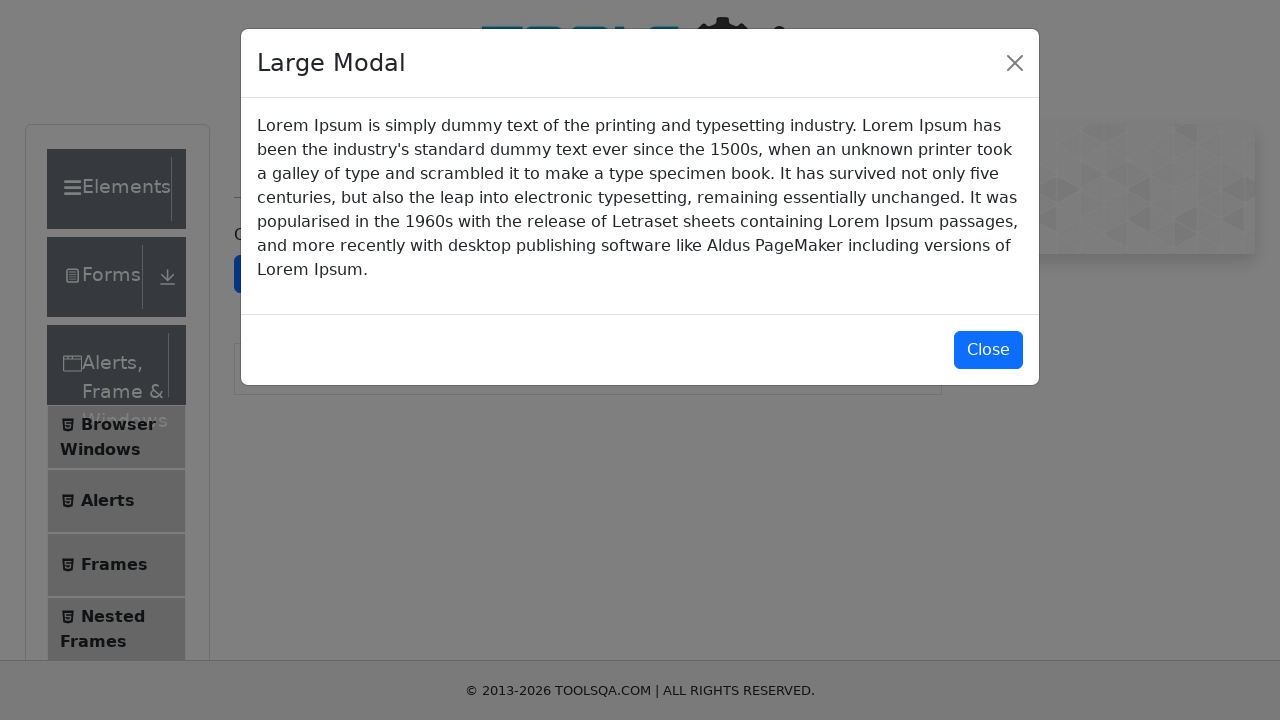

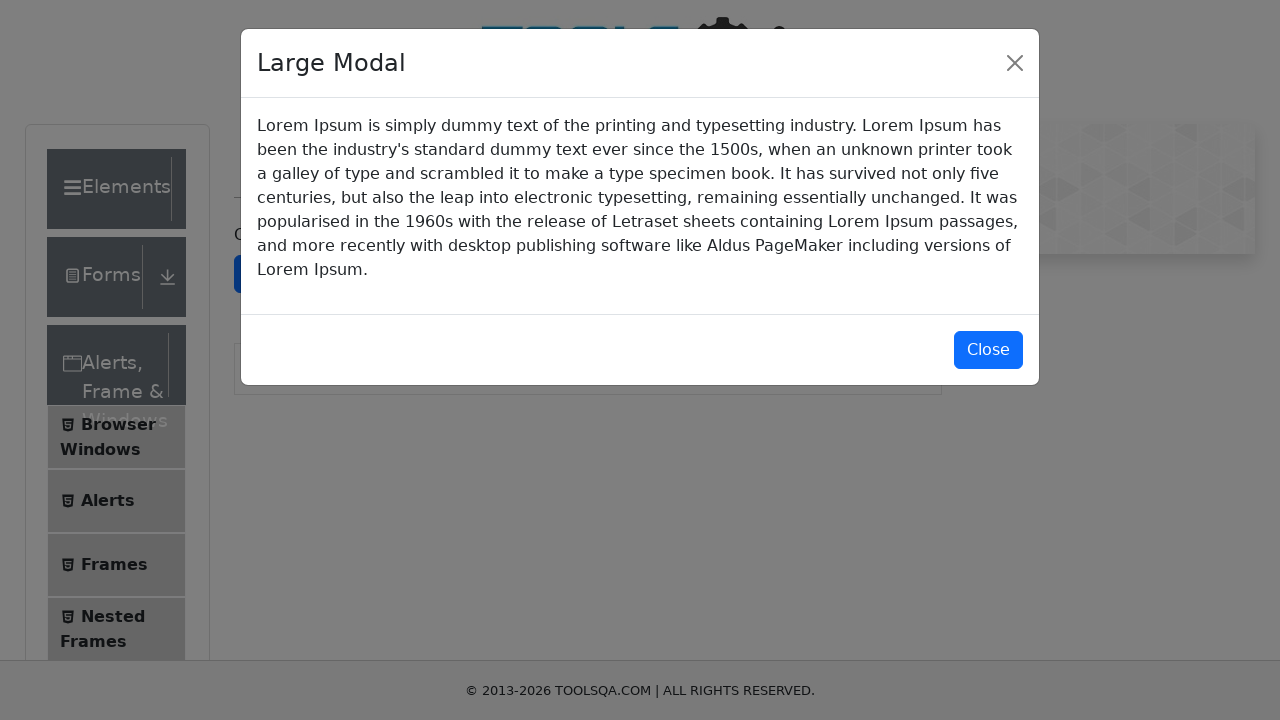